Tests that clicking a disabled unselected radio button does not change its state

Starting URL: https://www.selenium.dev/selenium/web/formPage.html

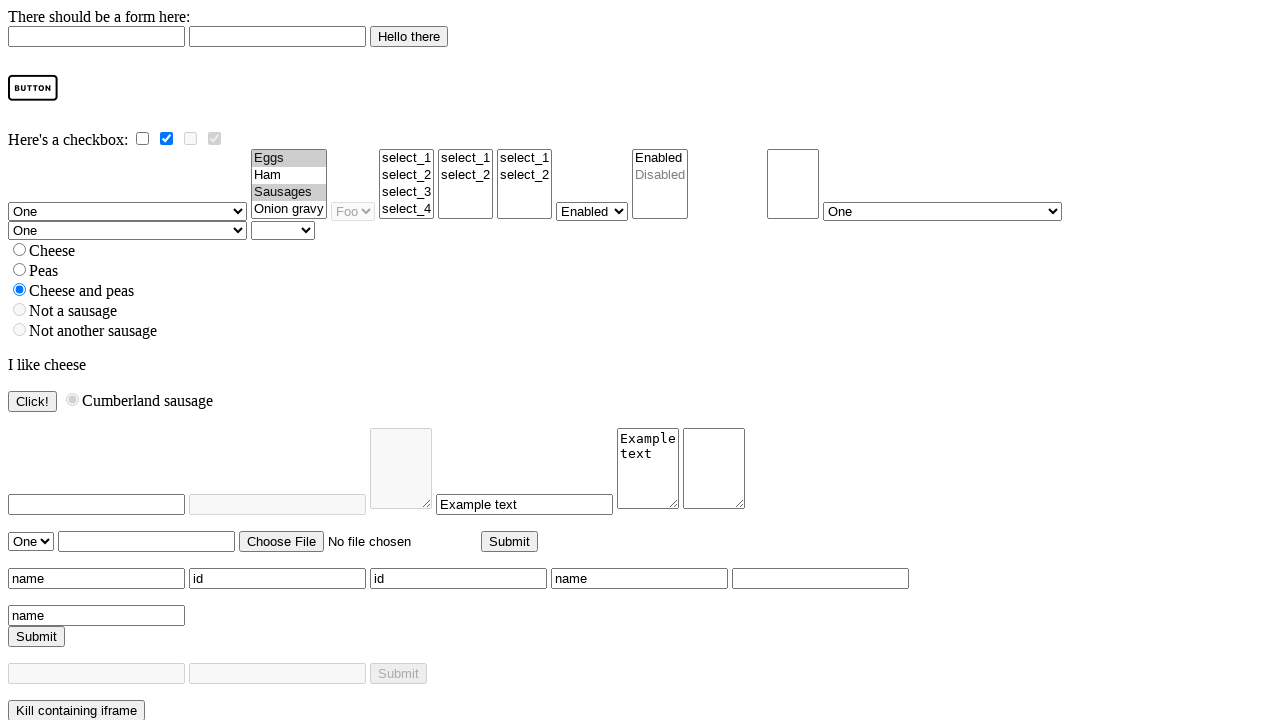

Navigated to form page
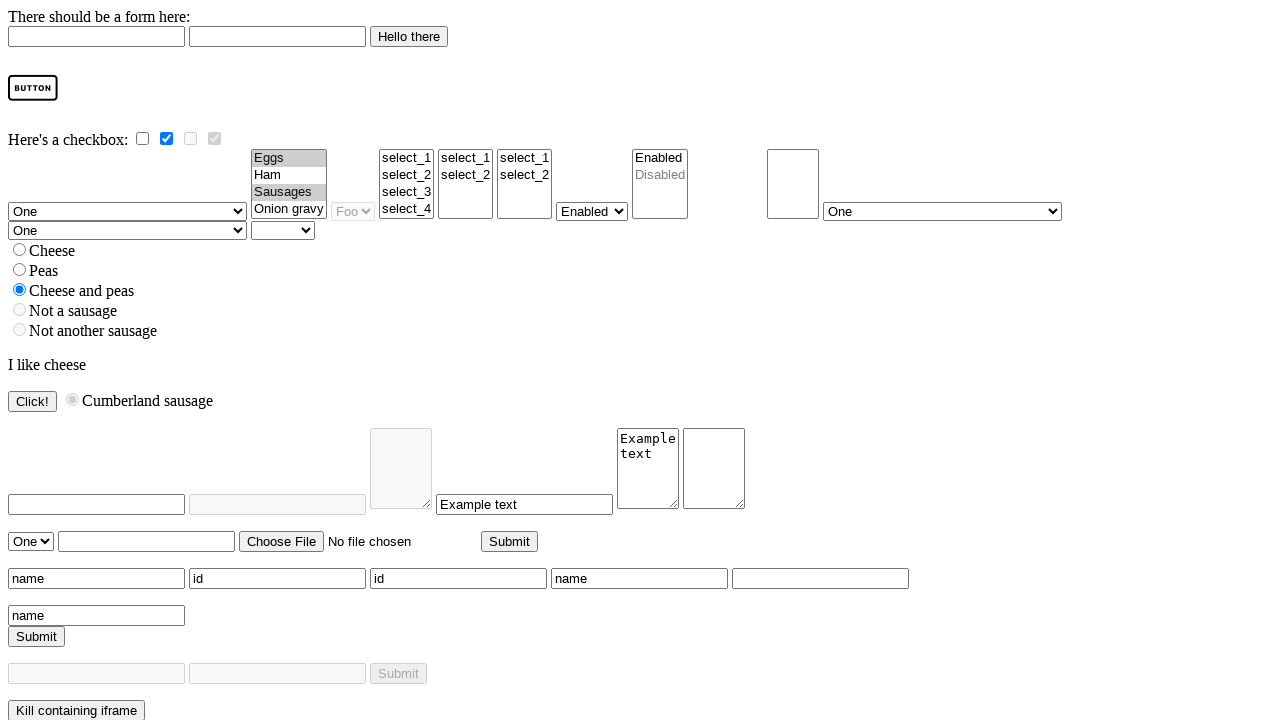

Located disabled unselected radio button with id 'nothing'
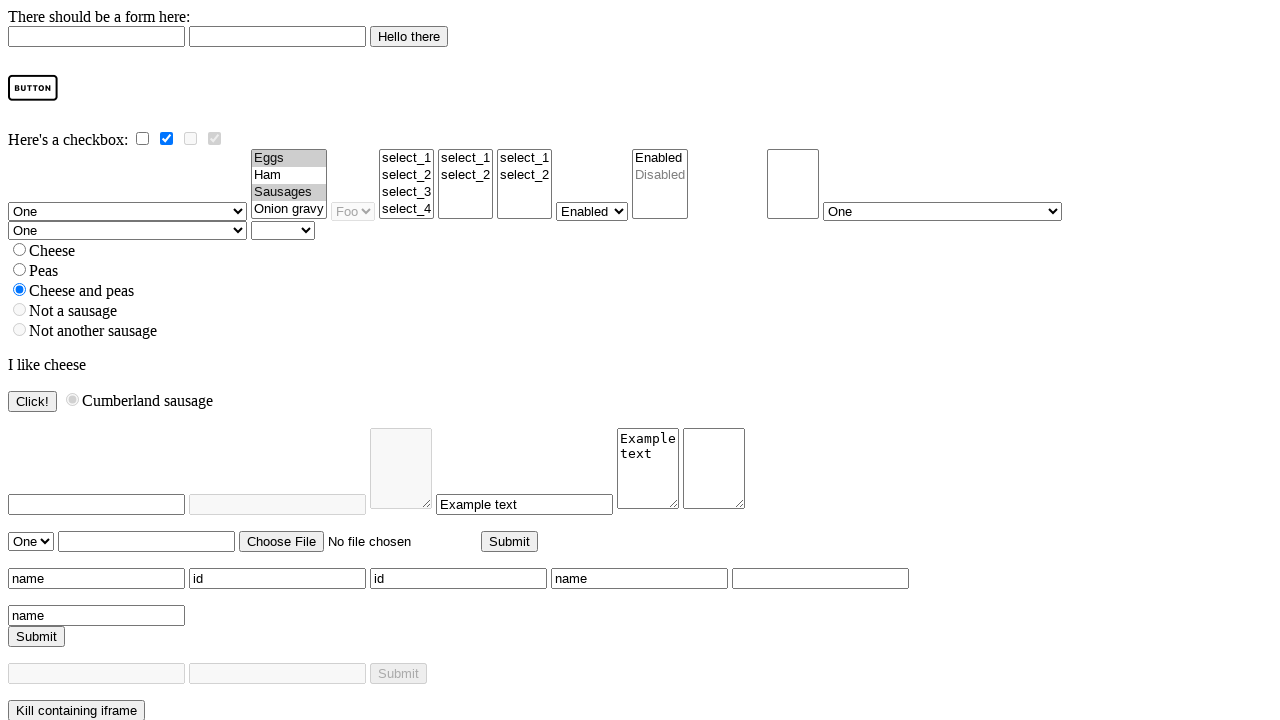

Captured initial radio button state: False
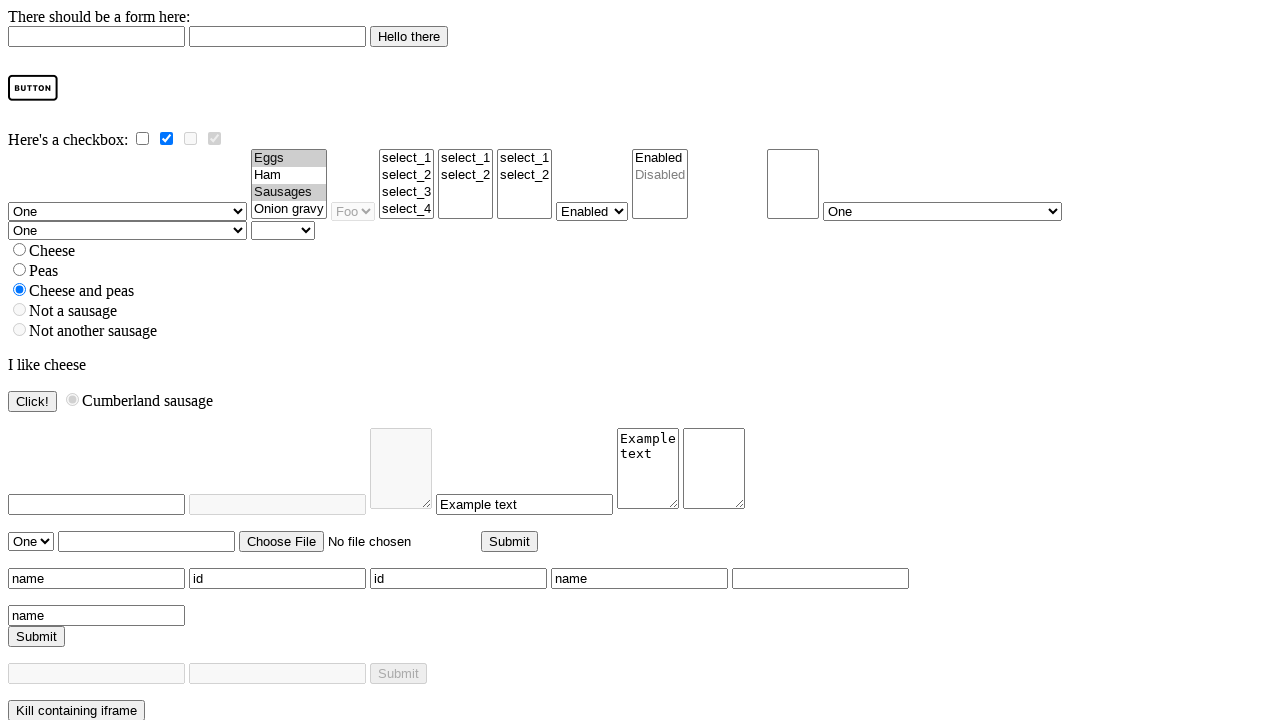

Attempted to click disabled radio button with force=True at (20, 310) on #nothing
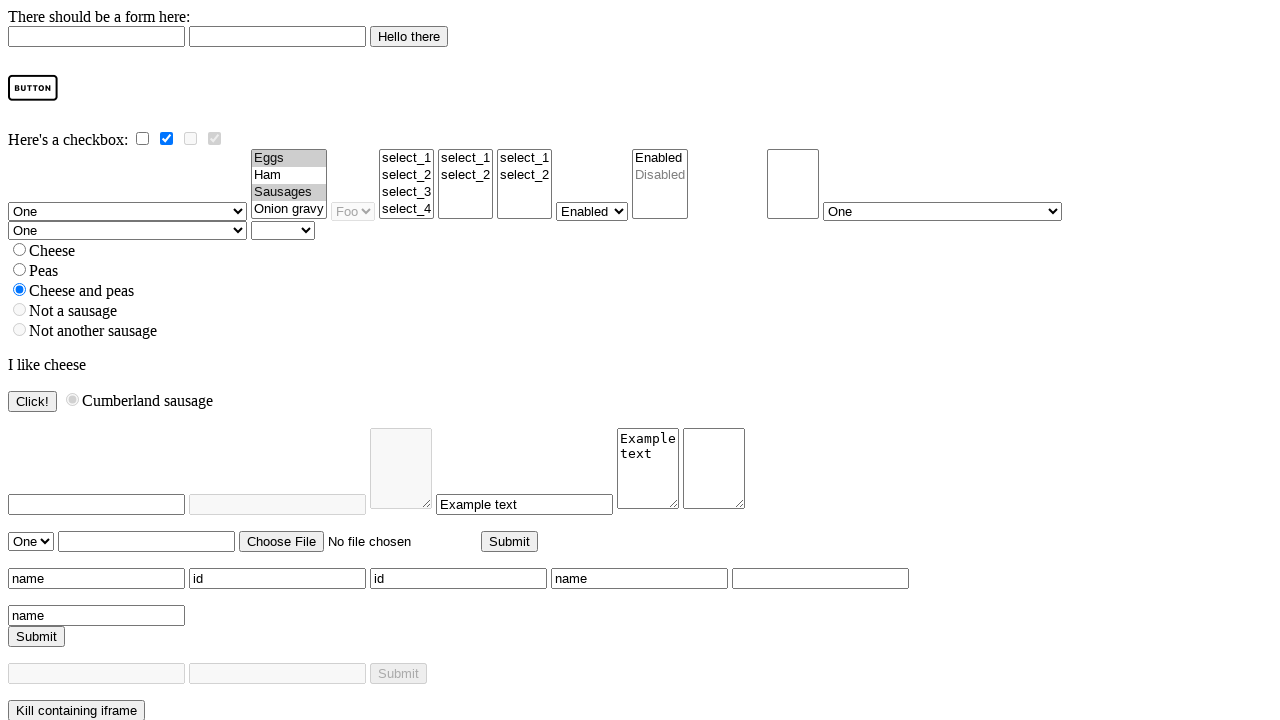

Verified that disabled radio button state remained unchanged after click
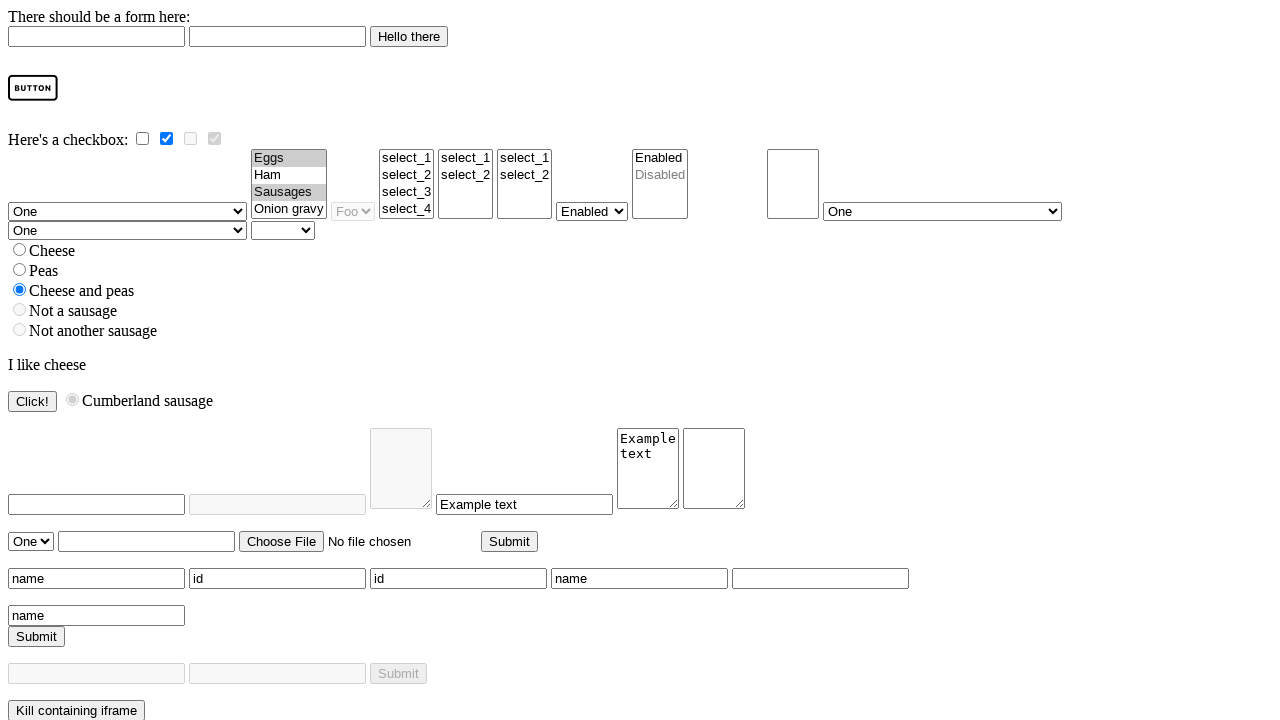

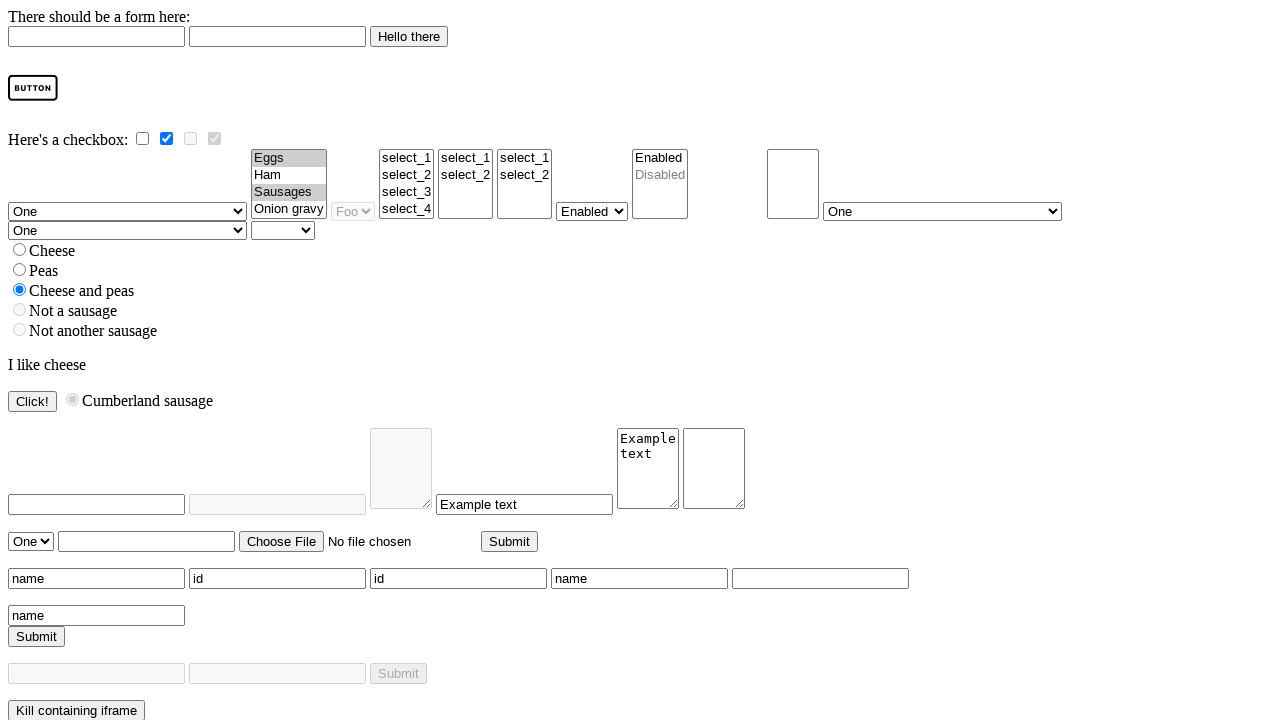